Tests form validation by attempting to add a movie without providing a release date

Starting URL: https://movie-reviews-psi.vercel.app/

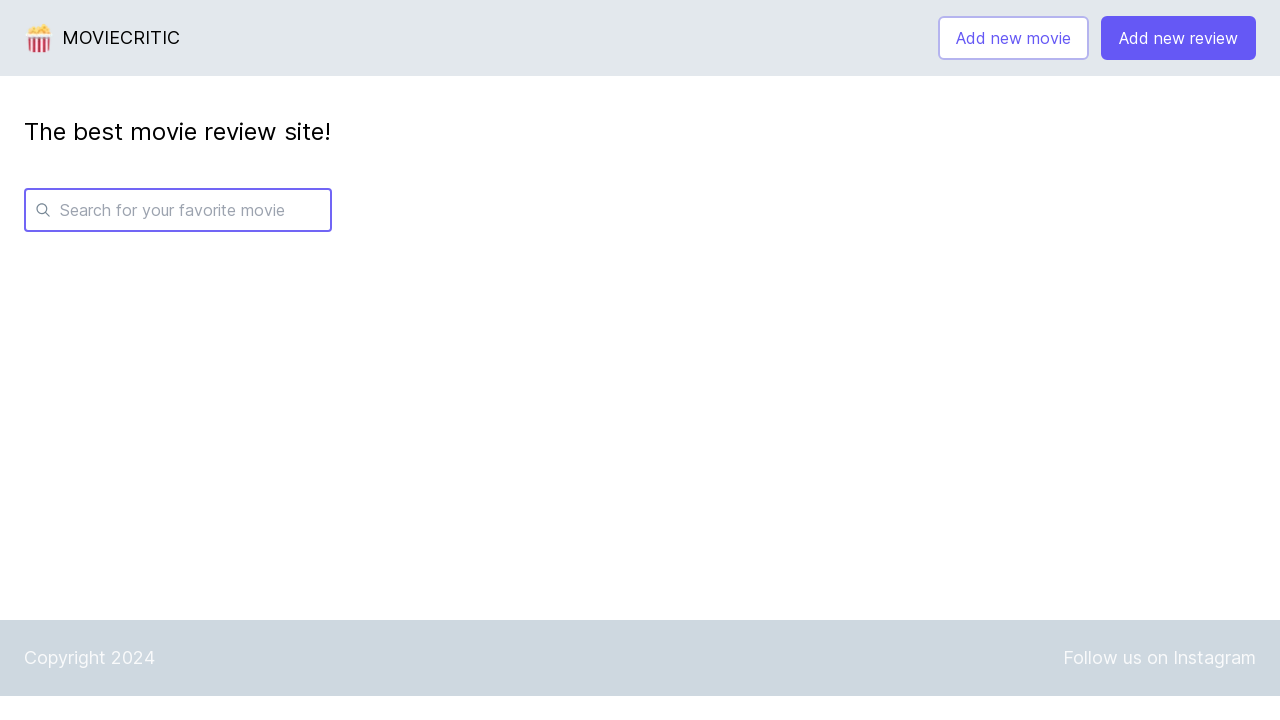

Clicked 'Add new movie' button at (1014, 38) on internal:role=button[name="Add new movie"i]
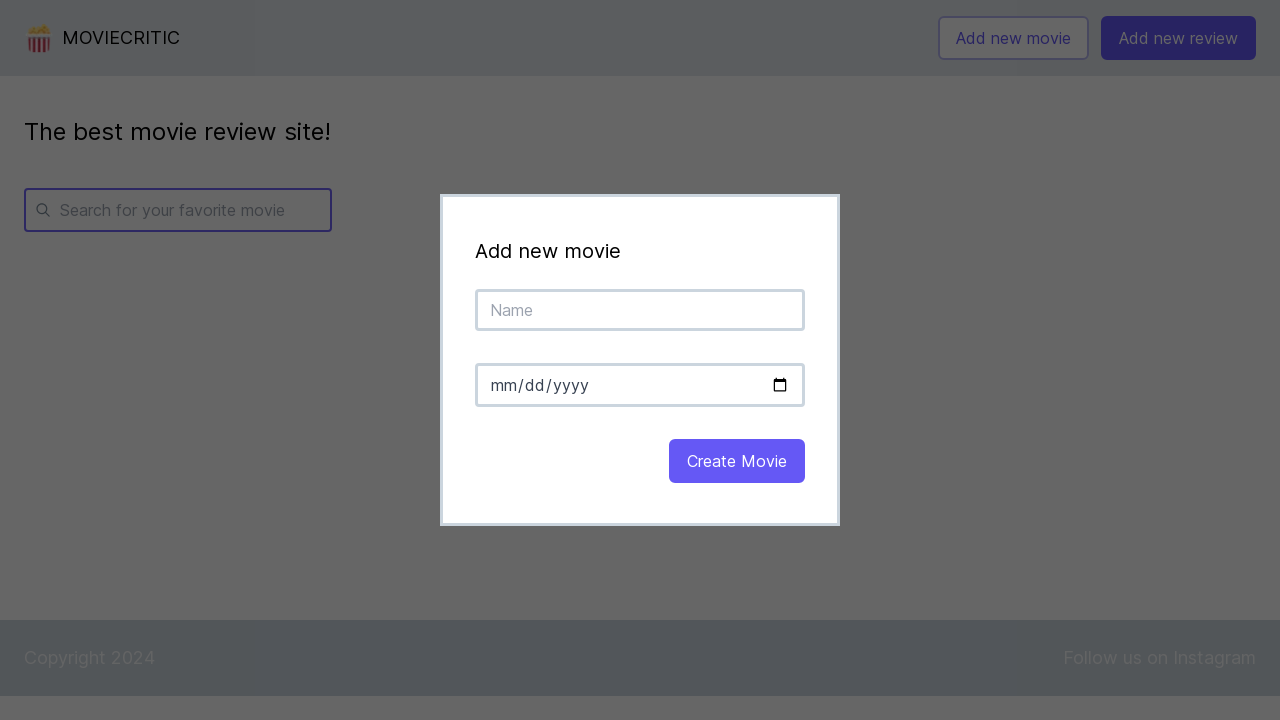

Clicked movie name input field at (640, 310) on internal:attr=[placeholder="Name"i]
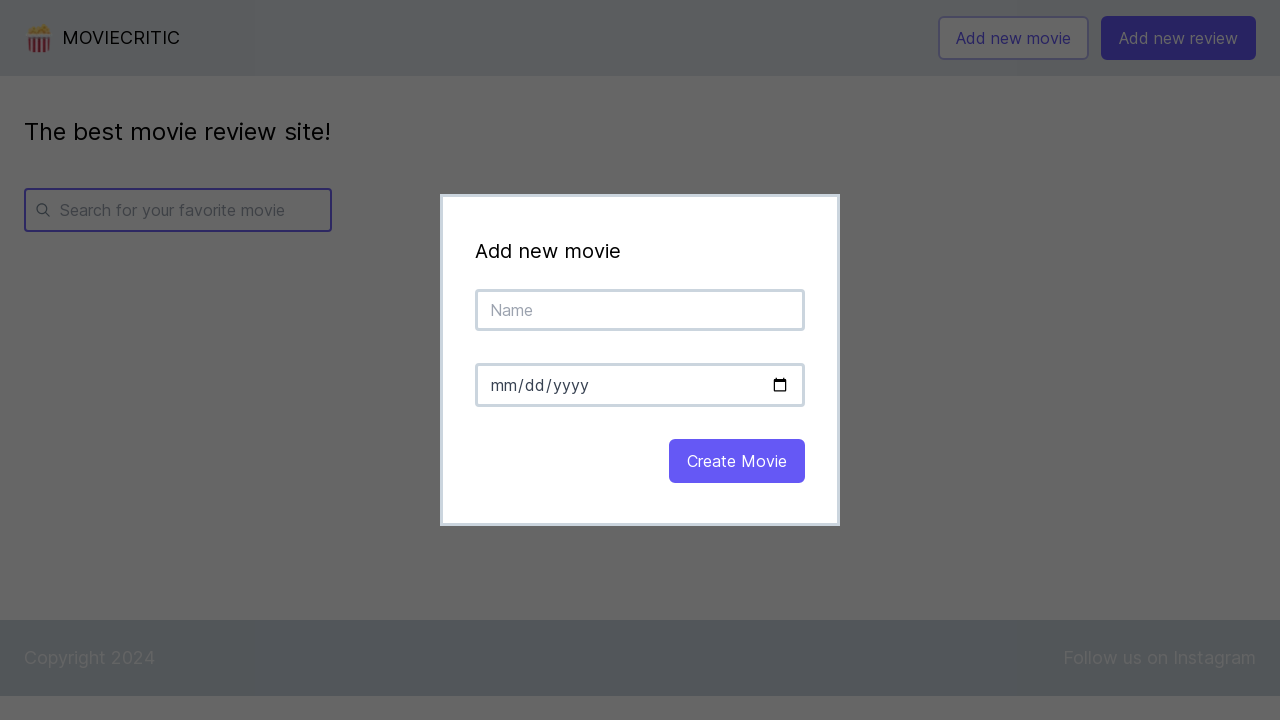

Filled movie name with 'Avengers Endgame' on internal:attr=[placeholder="Name"i]
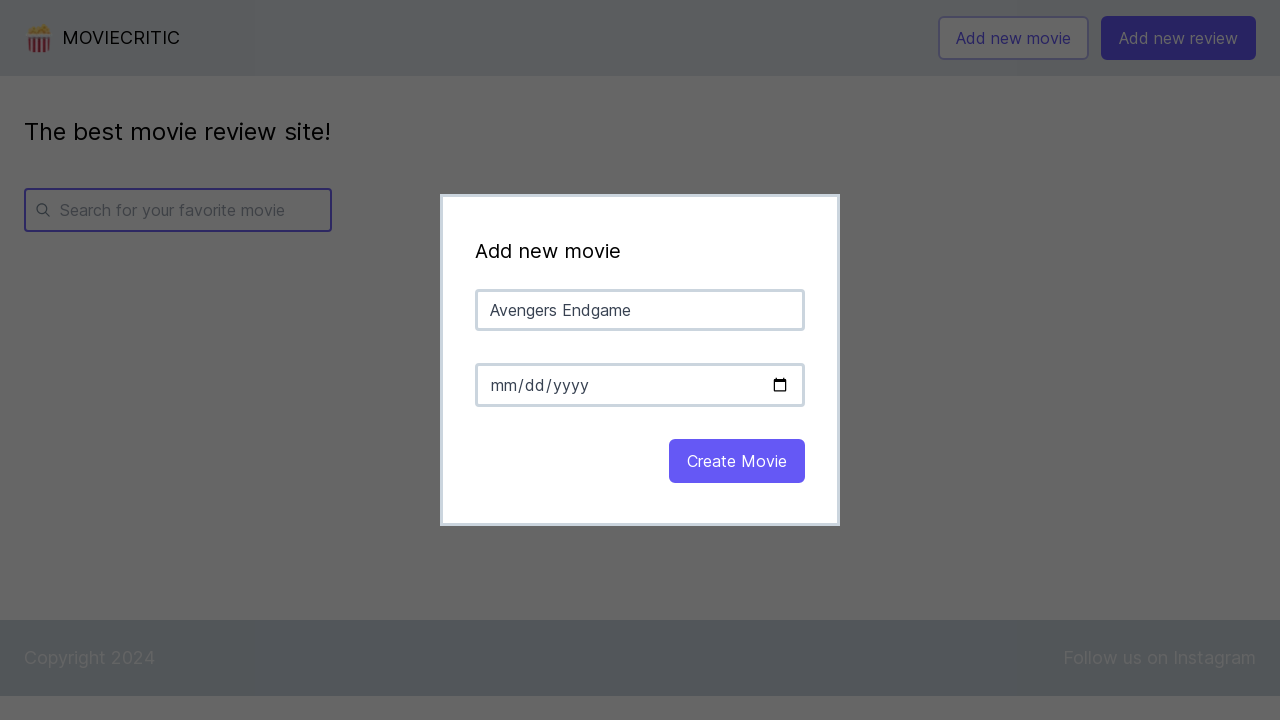

Cleared release date field to test validation on #release
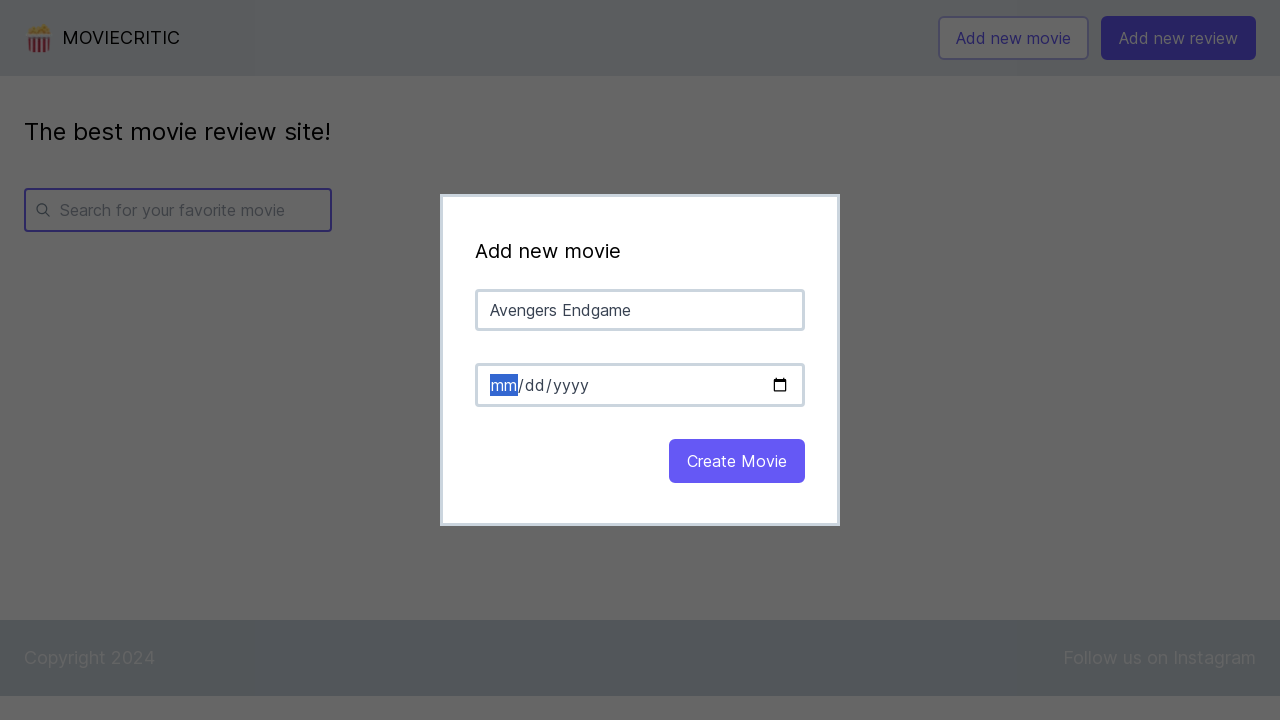

Clicked 'Create Movie' button without providing release date at (737, 461) on internal:role=button[name="Create Movie"i]
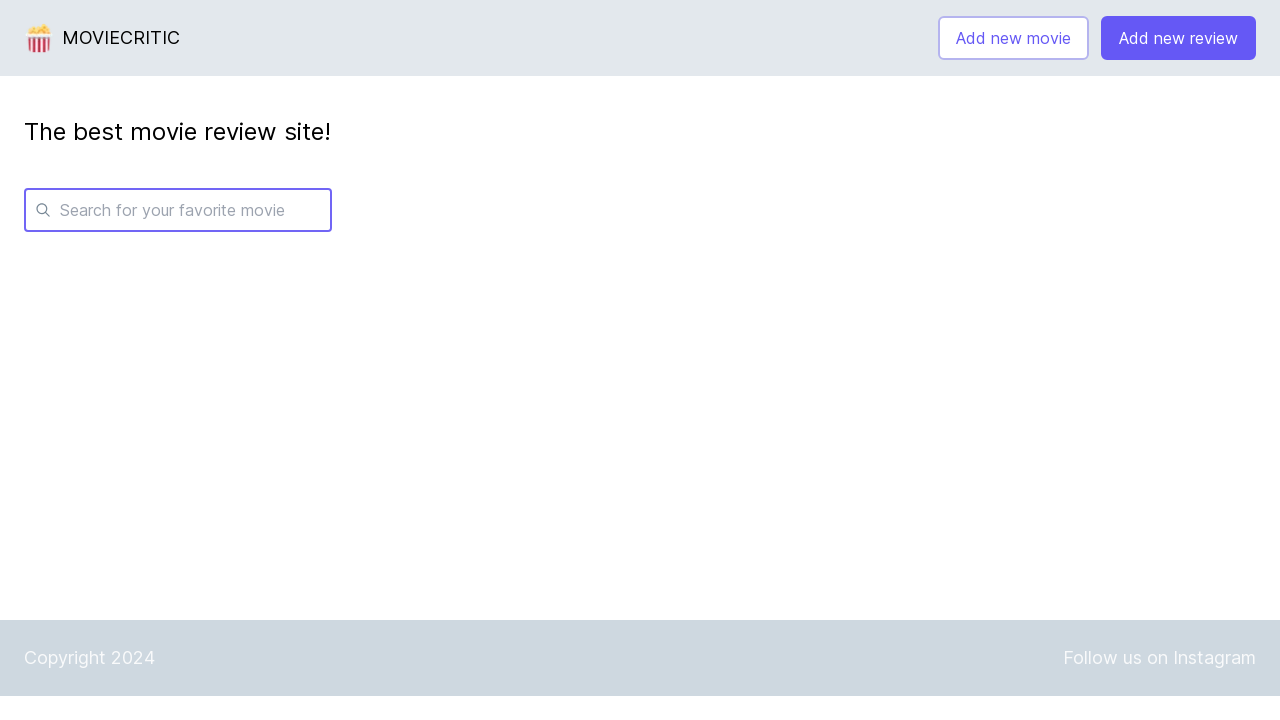

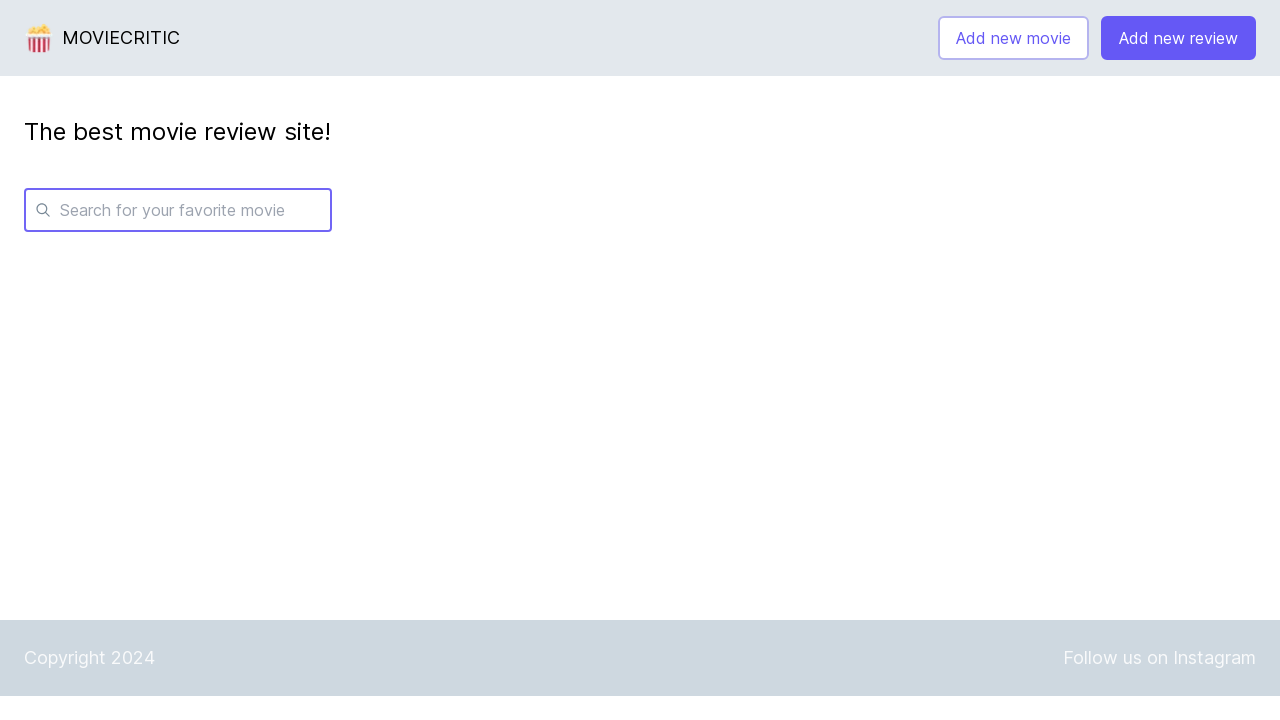